Tests clicking on the first article link on Hacker News newest page and validates that navigation occurs to the article URL.

Starting URL: https://news.ycombinator.com/newest

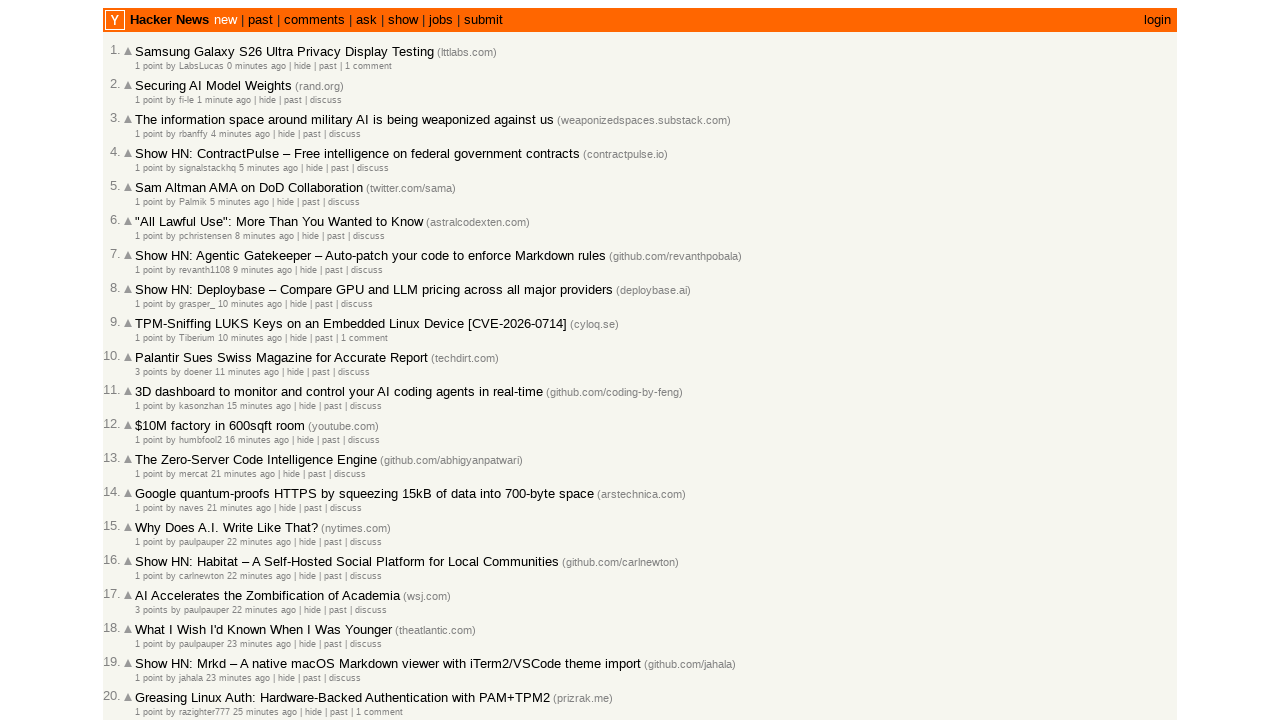

Waited for articles to load on Hacker News newest page
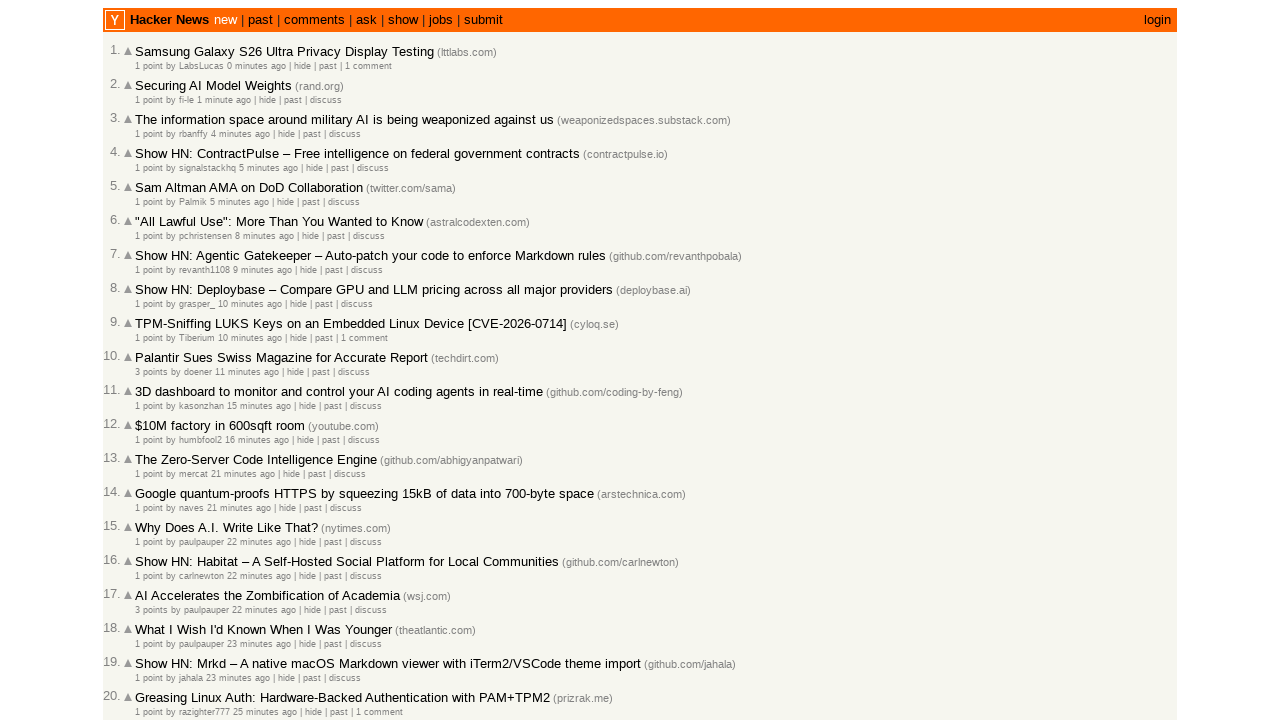

Located the first article link
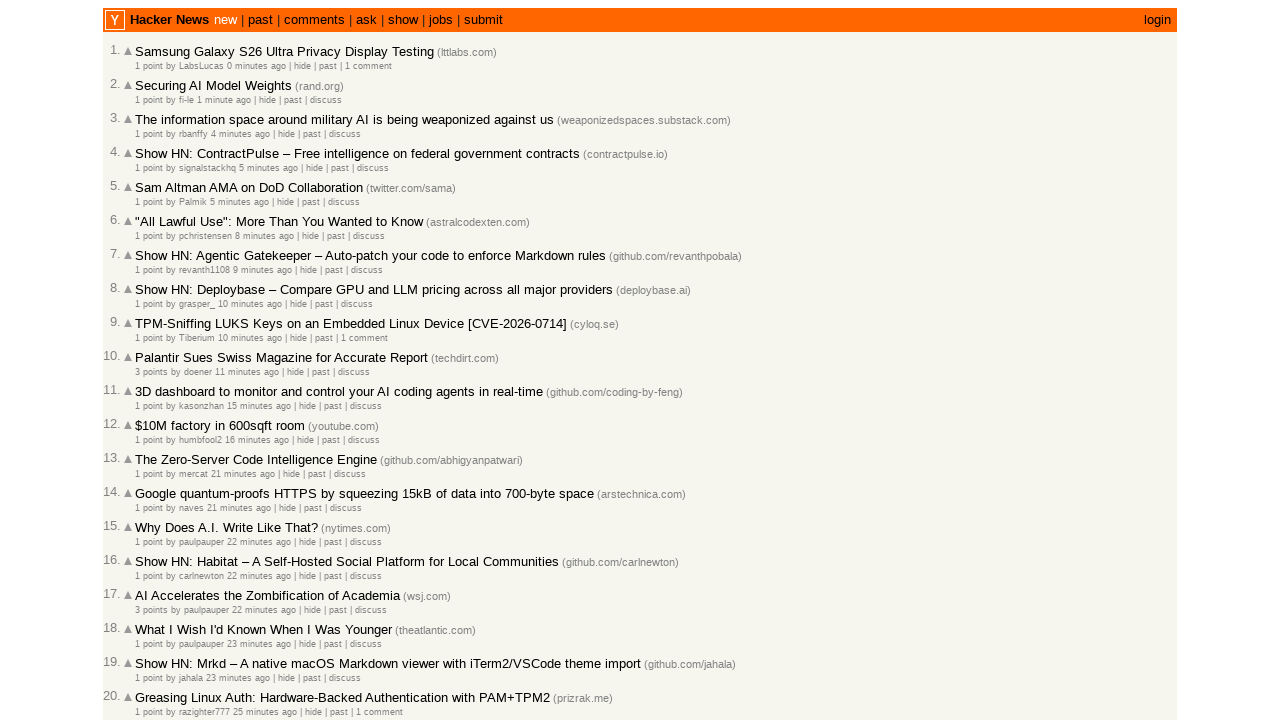

Clicked on the first article link at (284, 52) on .athing .titleline a >> nth=0
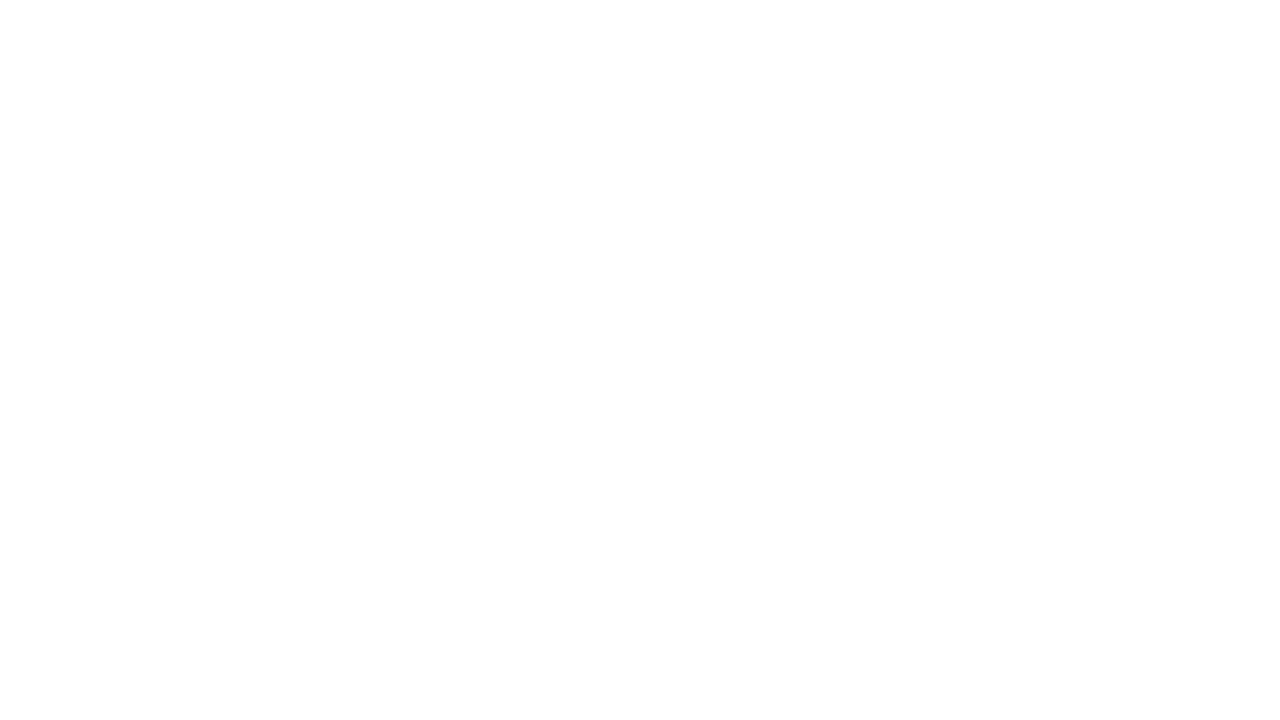

Navigation to article URL completed and page loaded
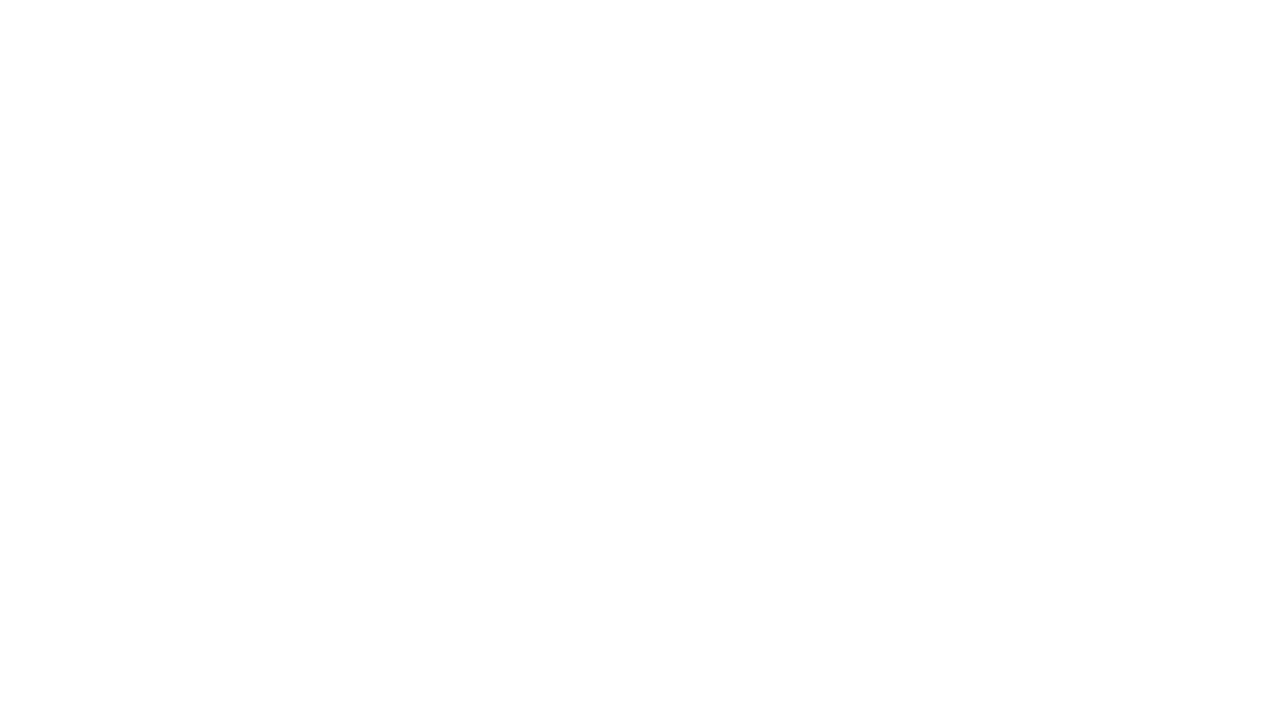

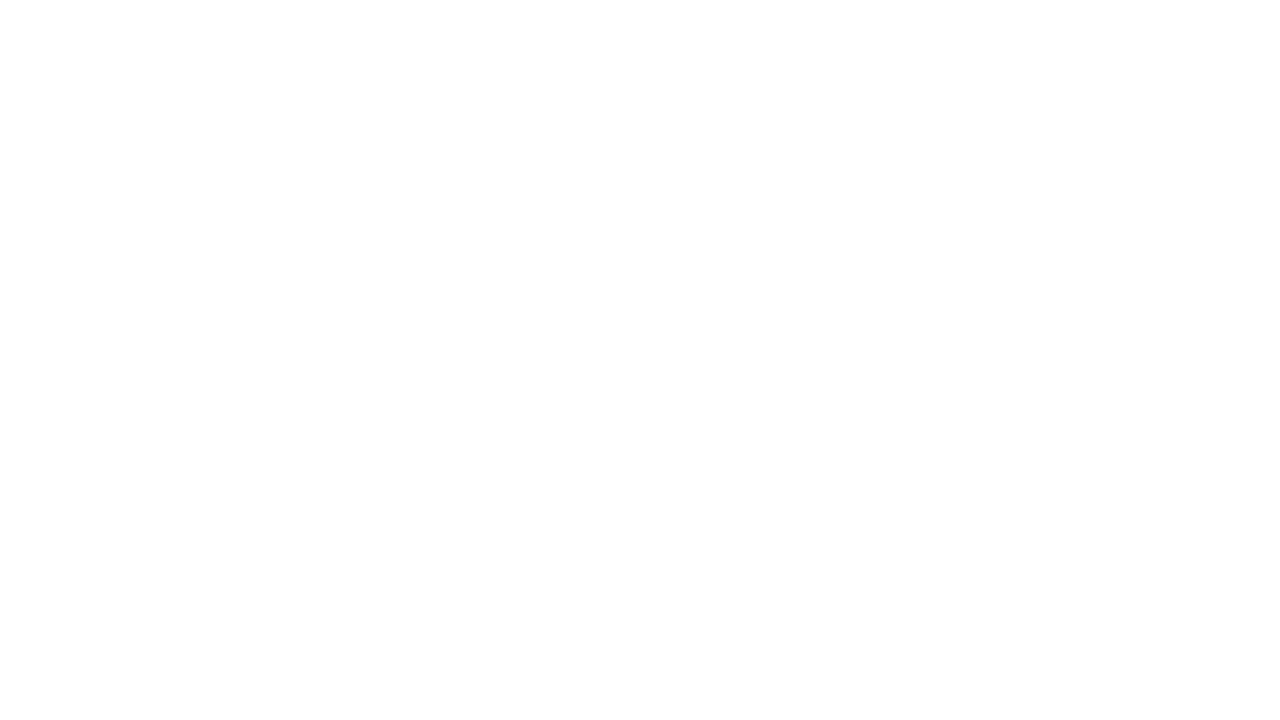